Tests window management by opening a new window and switching to it to verify content

Starting URL: http://www.qualifiez.fr/examples/Selenium/project-list.php

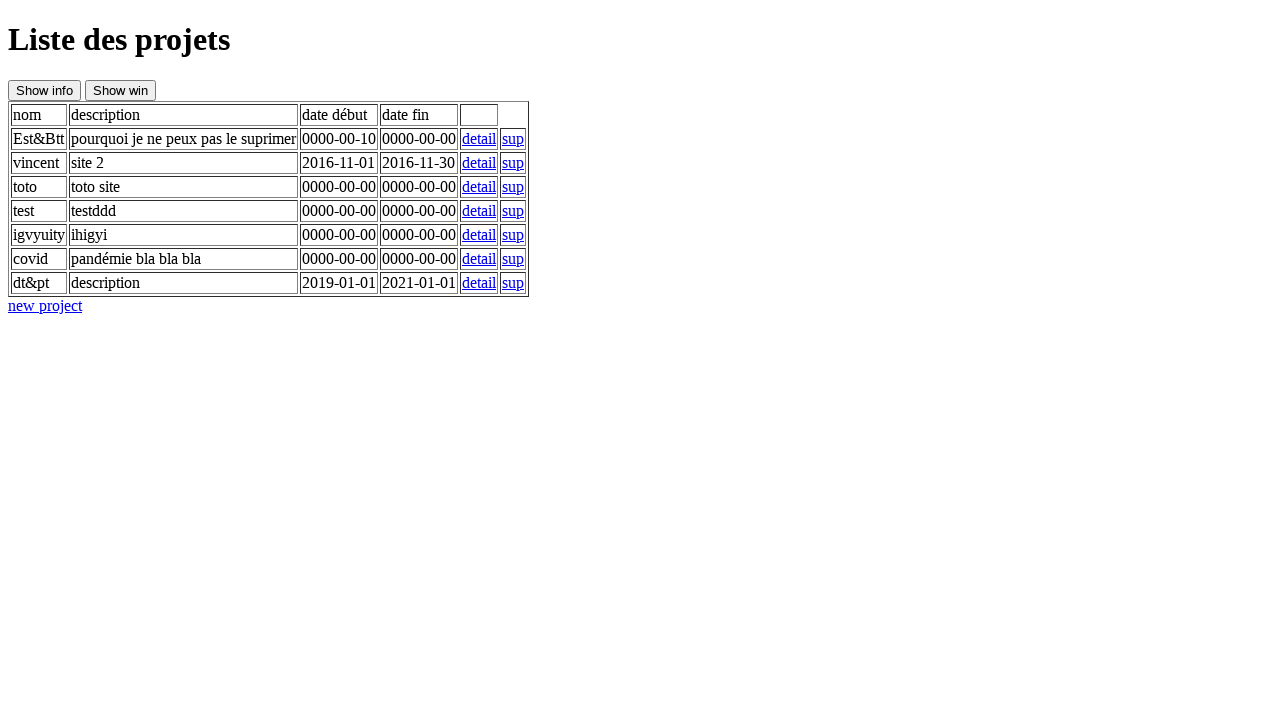

Clicked button to open new window at (120, 90) on #btnNewWindow
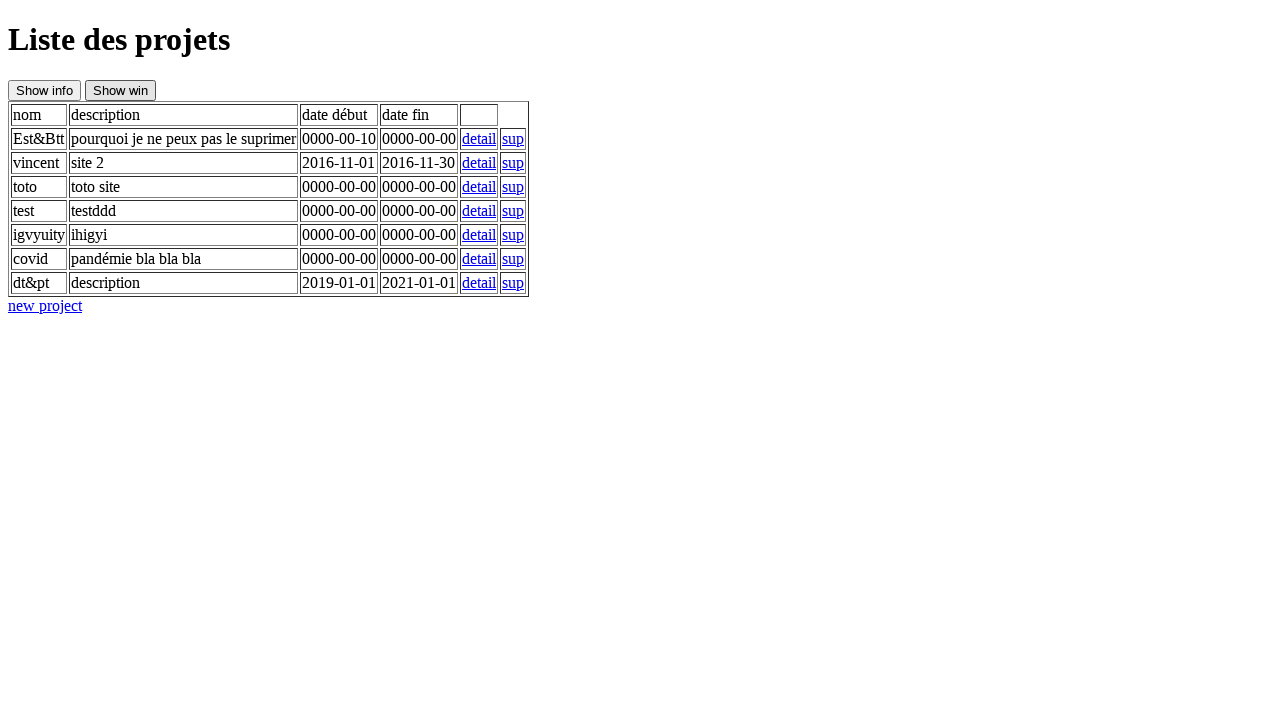

New window opened and captured
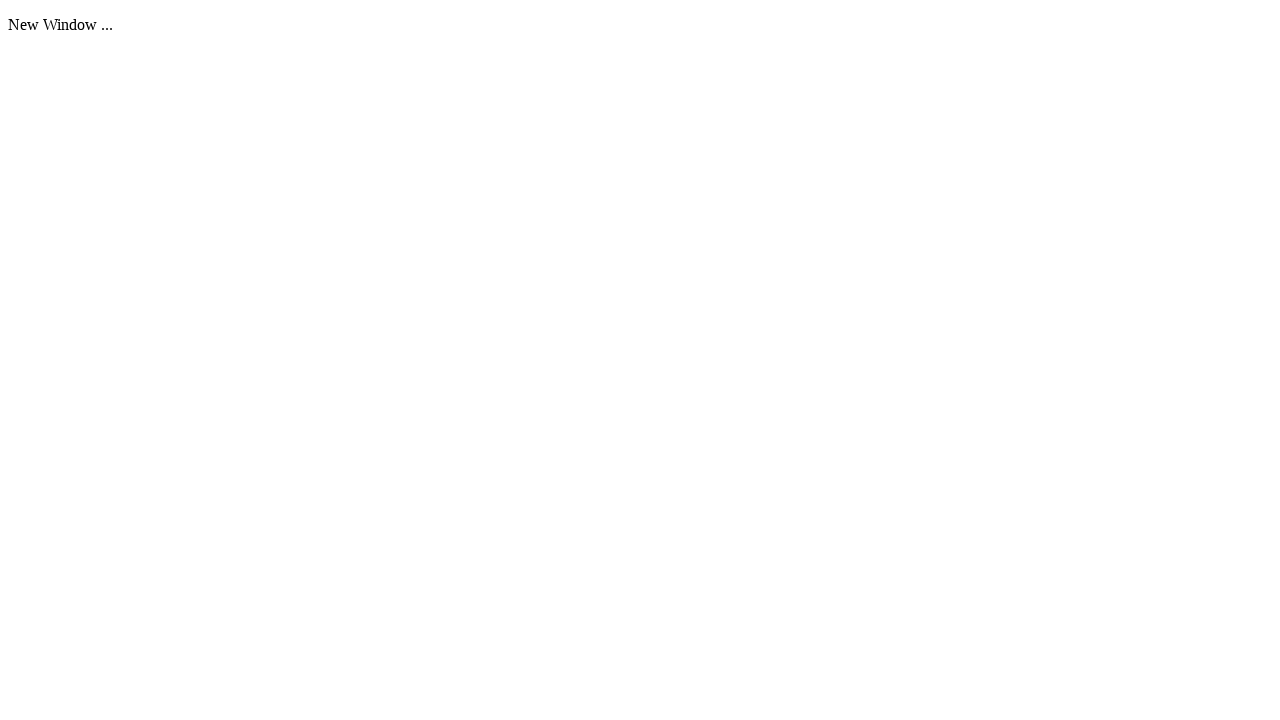

New window finished loading
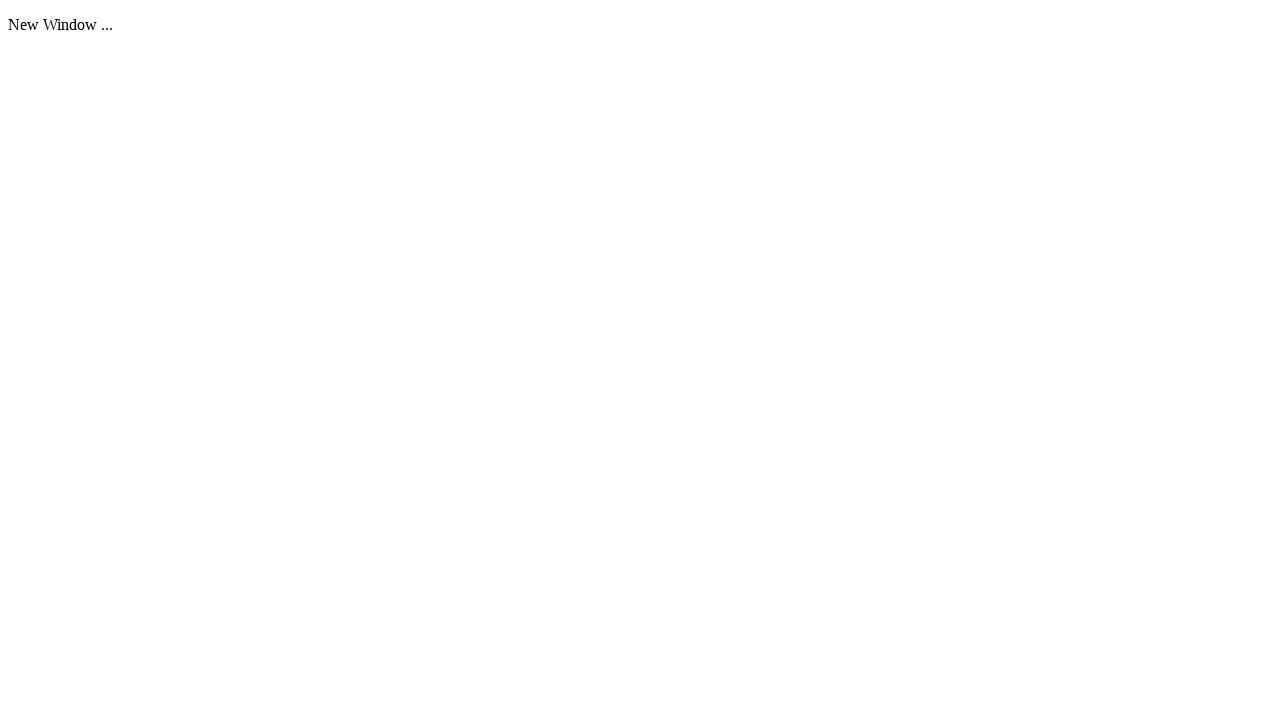

Verified paragraph element exists in new window
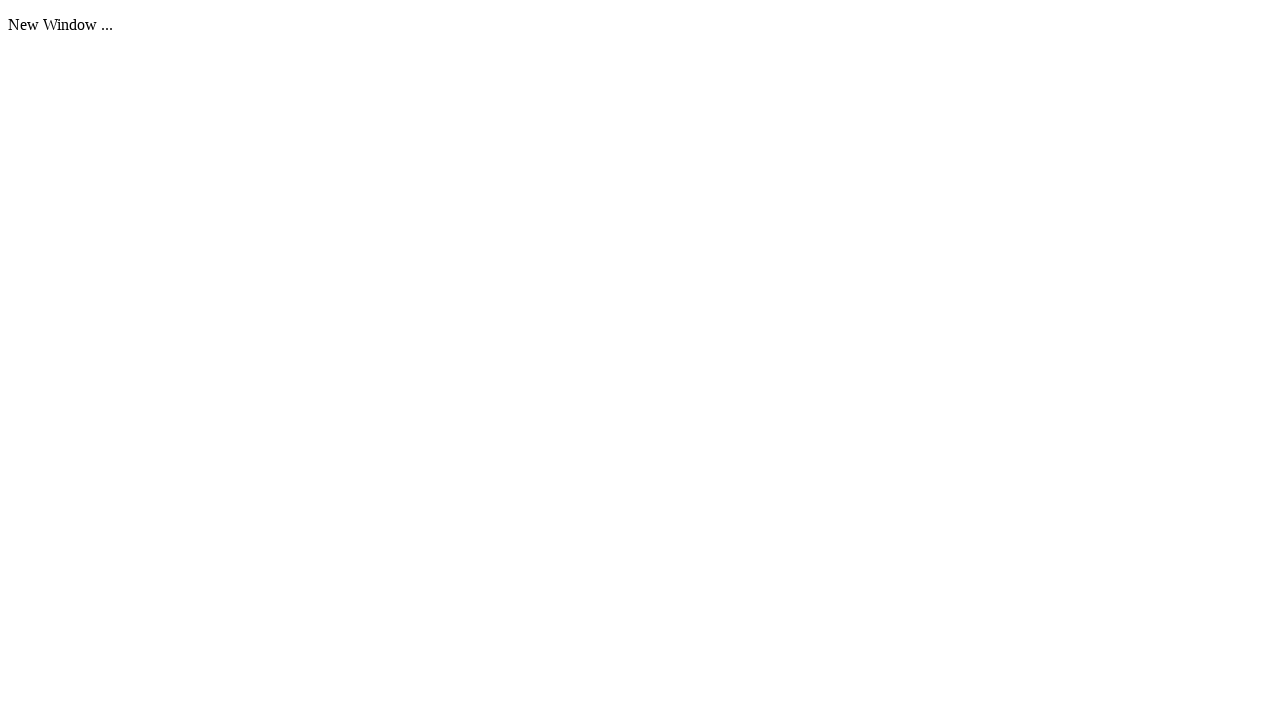

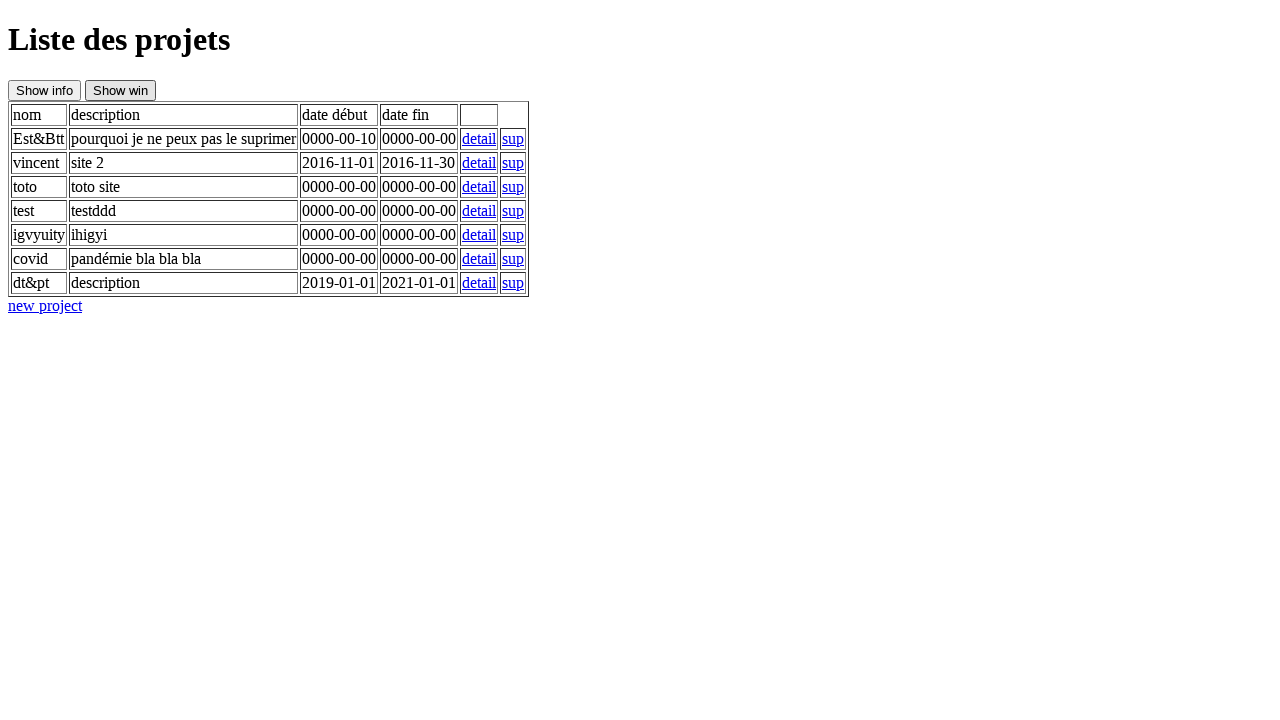